Clicks on a textbox, types text into it, and verifies the entered value

Starting URL: http://saucelabs.com/test/guinea-pig

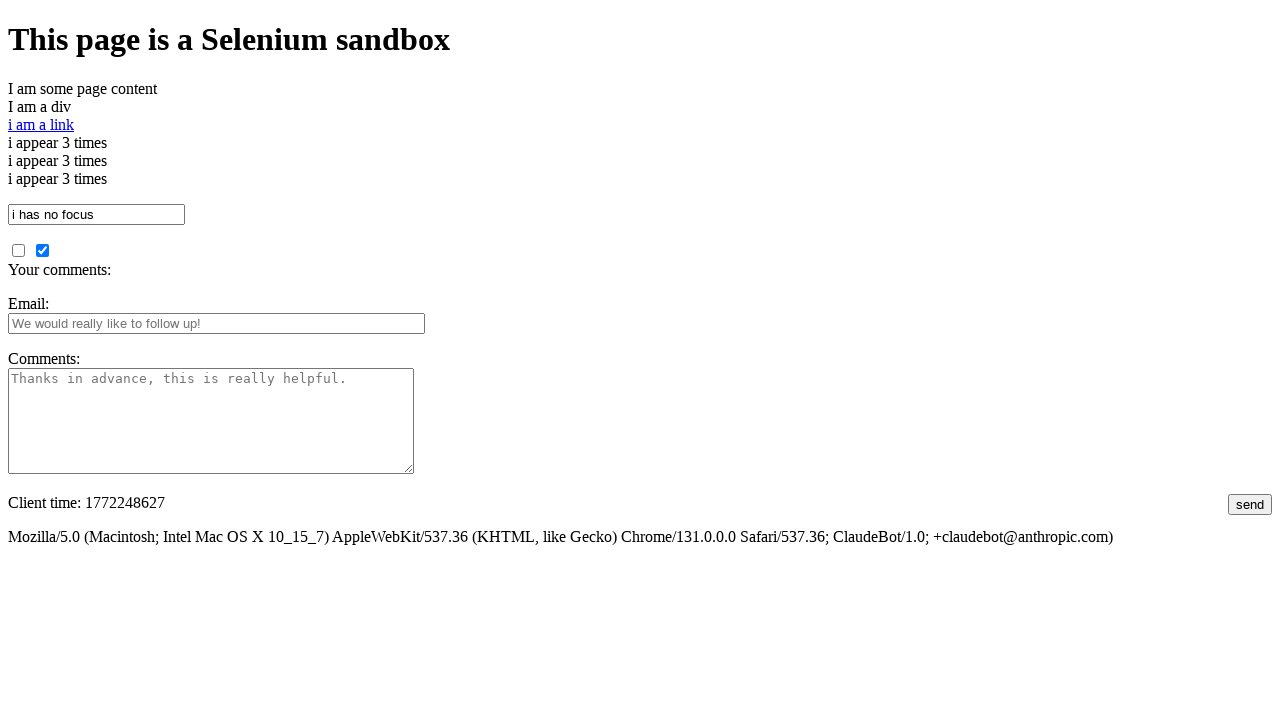

Clicked on the textbox element at (96, 214) on #i_am_a_textbox
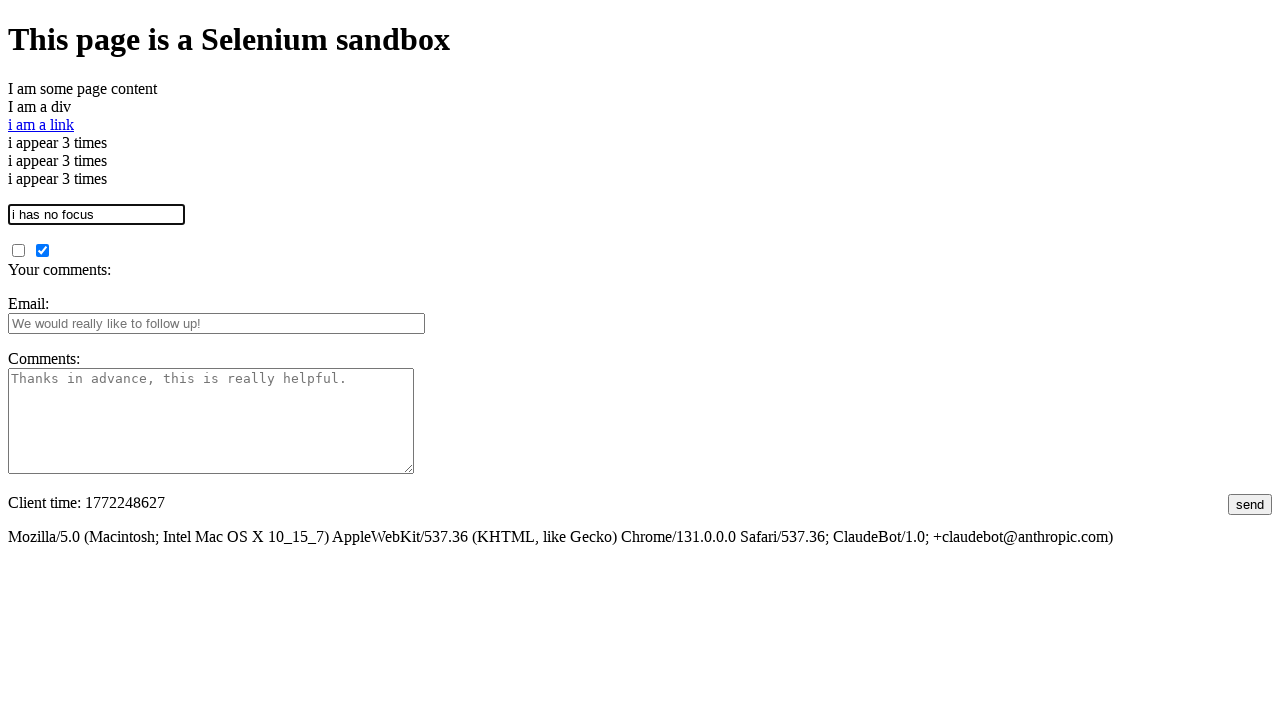

Typed 'This is some text' into the textbox on #i_am_a_textbox
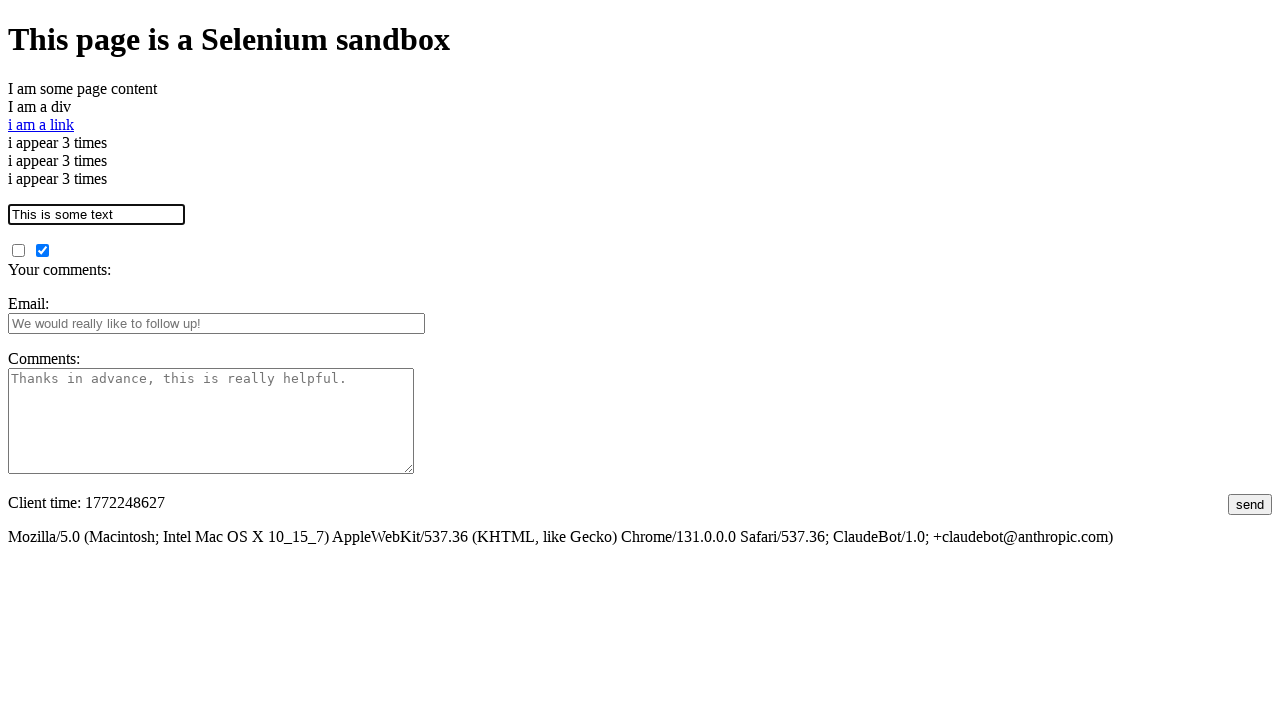

Verified that textbox contains the entered value 'This is some text'
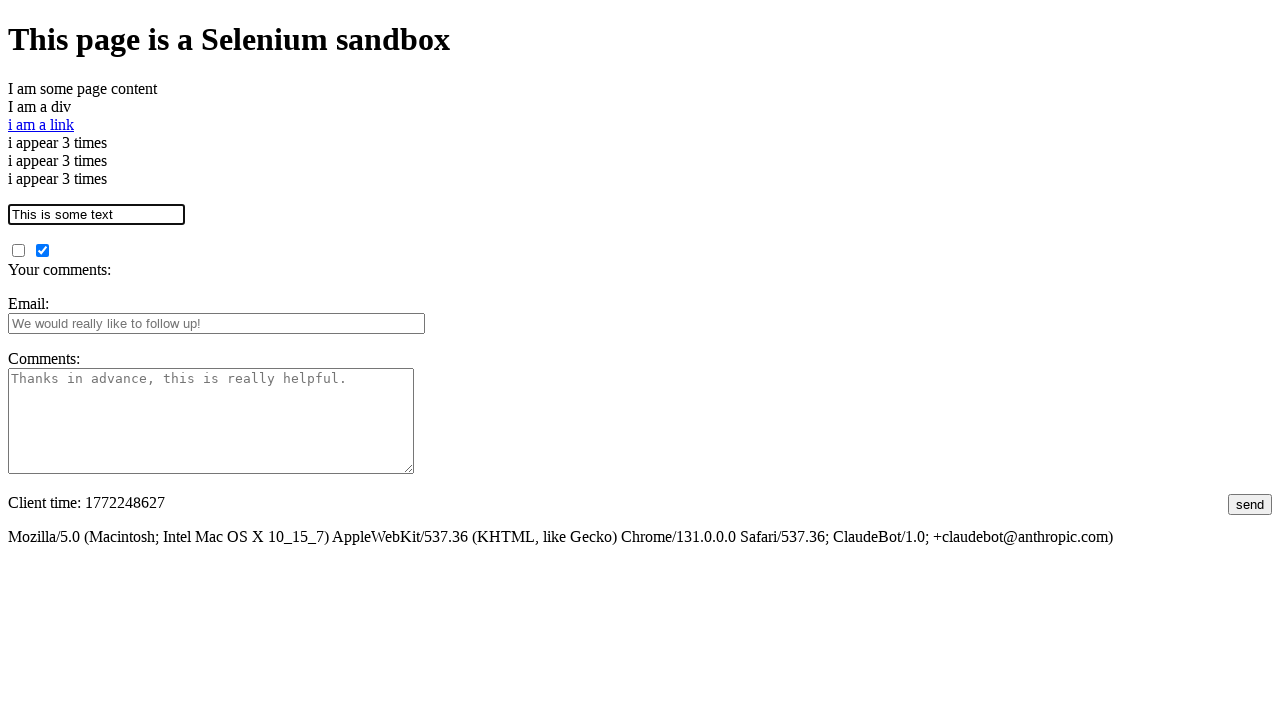

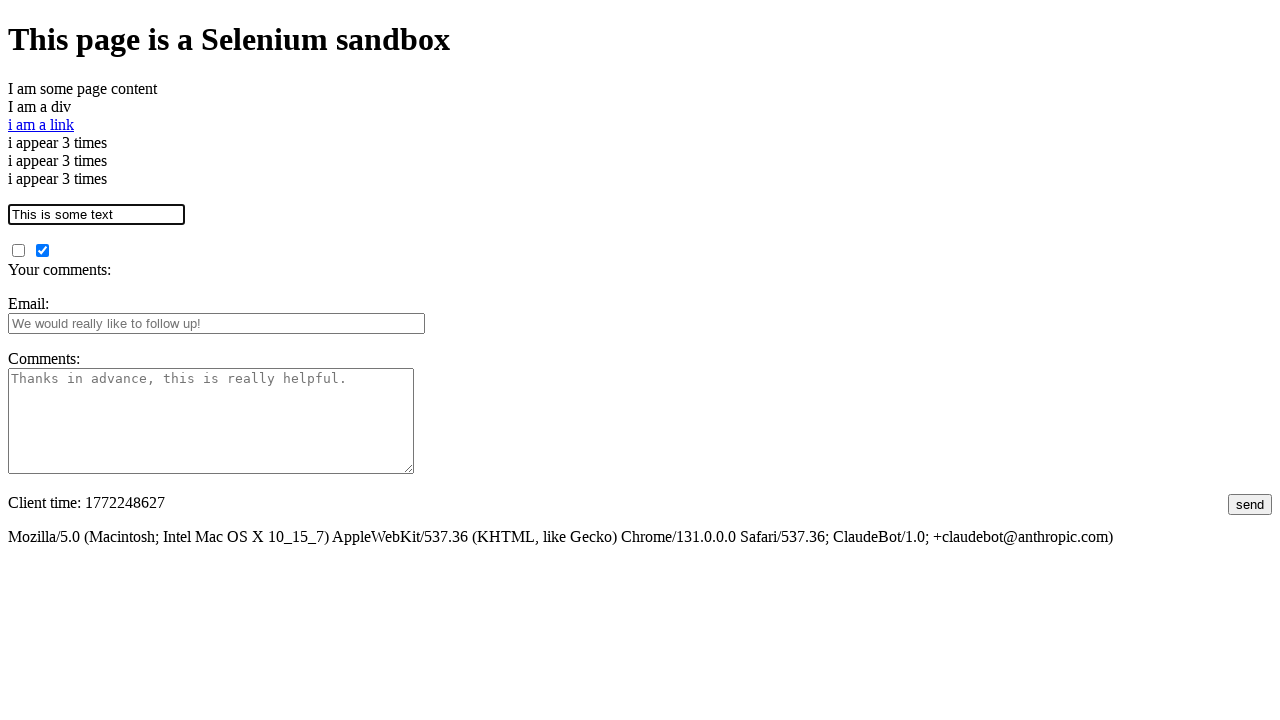